Tests dynamic controls page using explicit waits - clicks Remove button, waits for and verifies "It's gone!" message visibility, then clicks Add button and verifies the button is visible again

Starting URL: https://the-internet.herokuapp.com/dynamic_controls

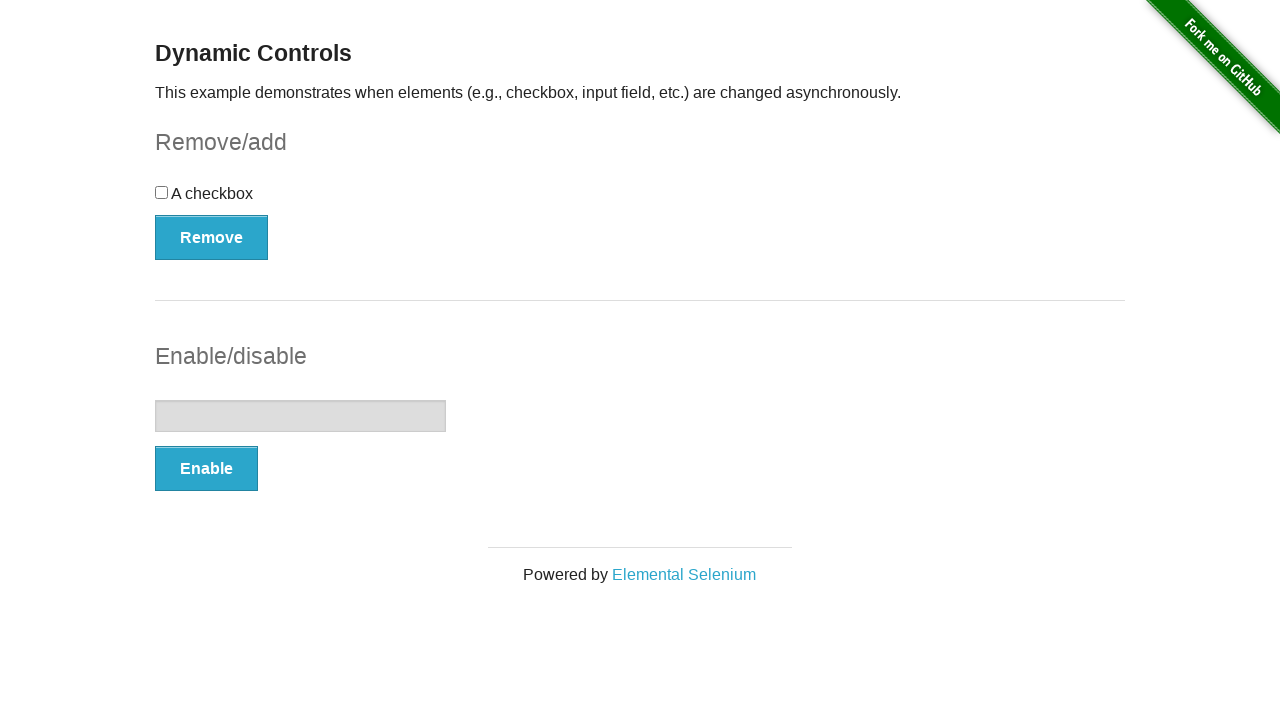

Clicked Remove button at (212, 237) on xpath=//*[@onclick='swapCheckbox()']
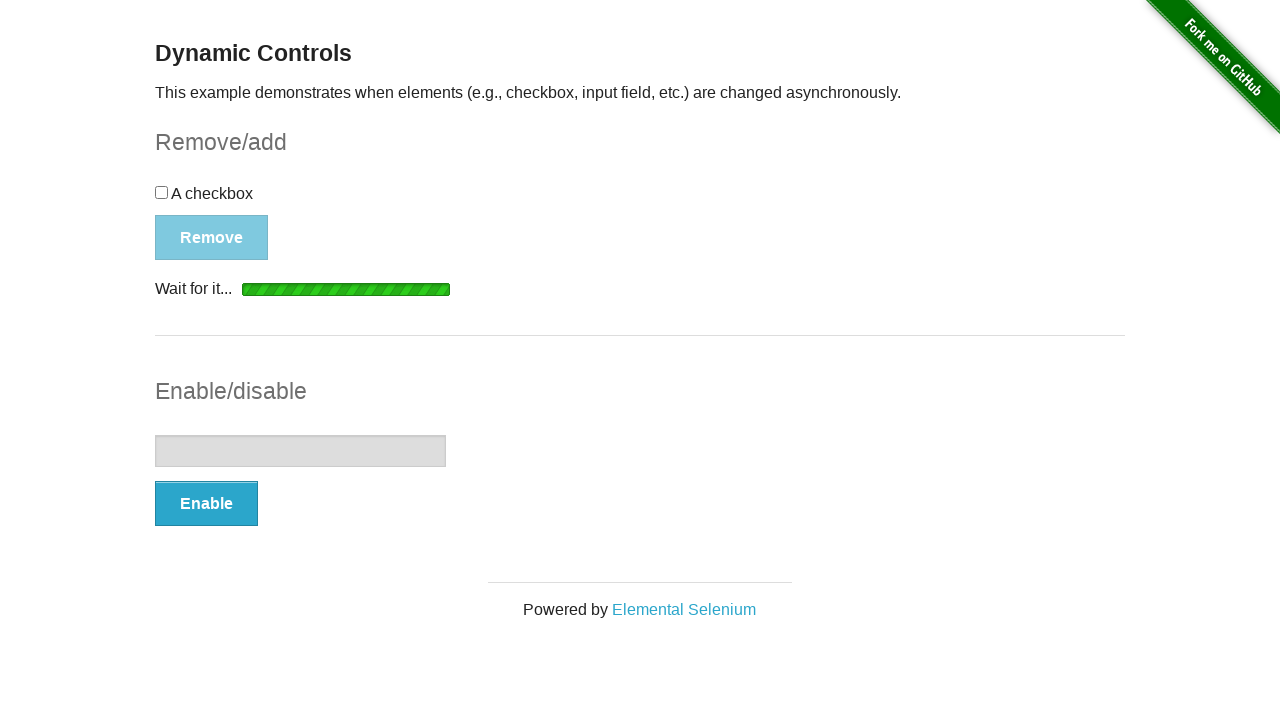

Waited for 'It's gone!' message to become visible
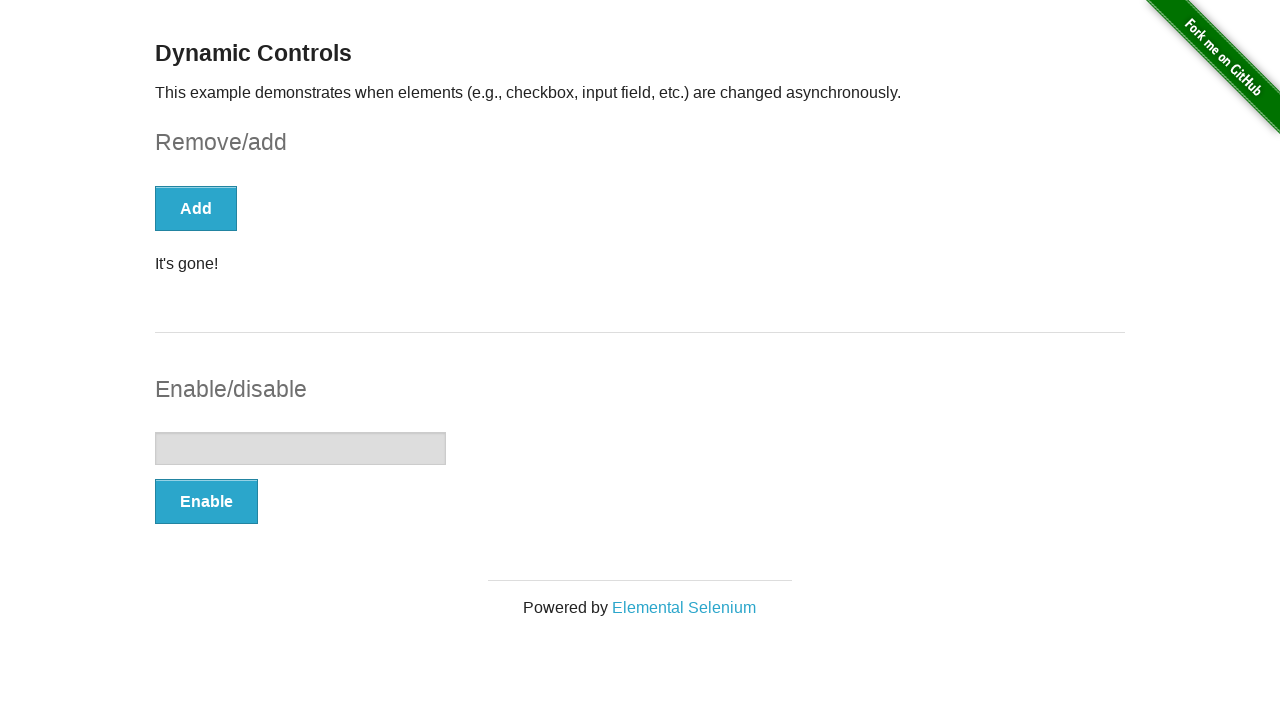

Verified 'It's gone!' message is visible
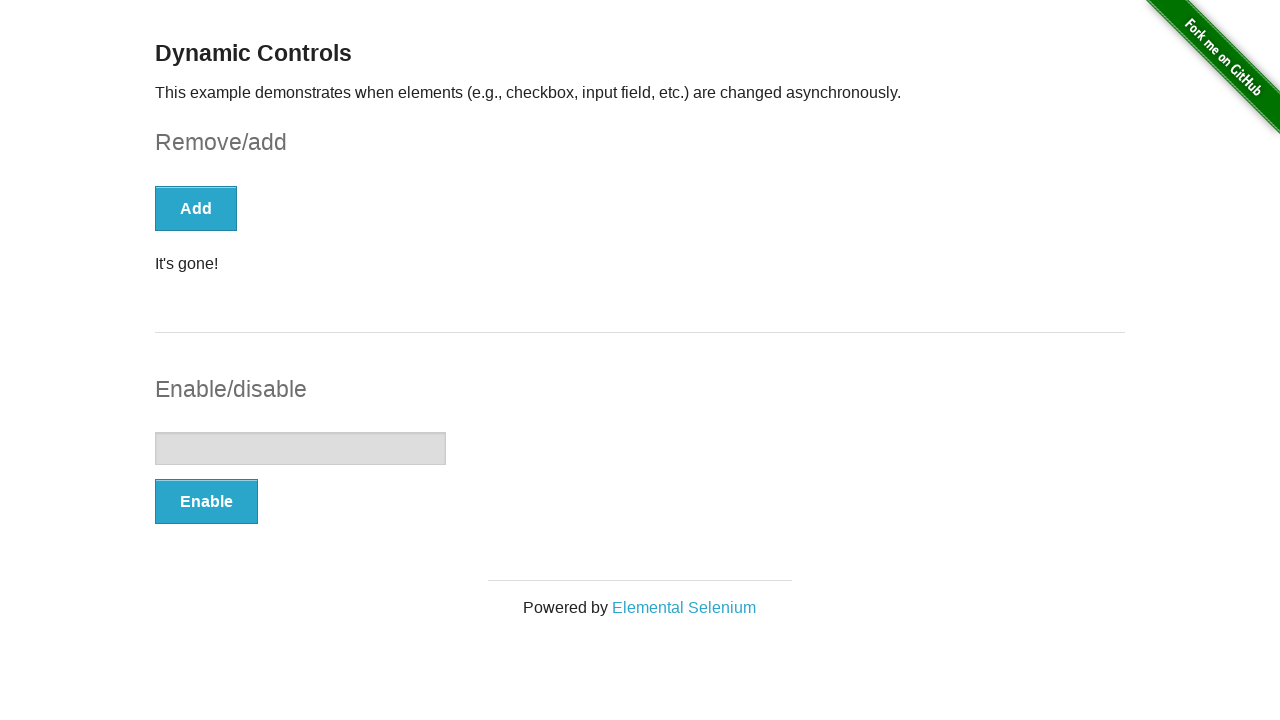

Clicked Add button at (196, 208) on xpath=//*[@onclick='swapCheckbox()']
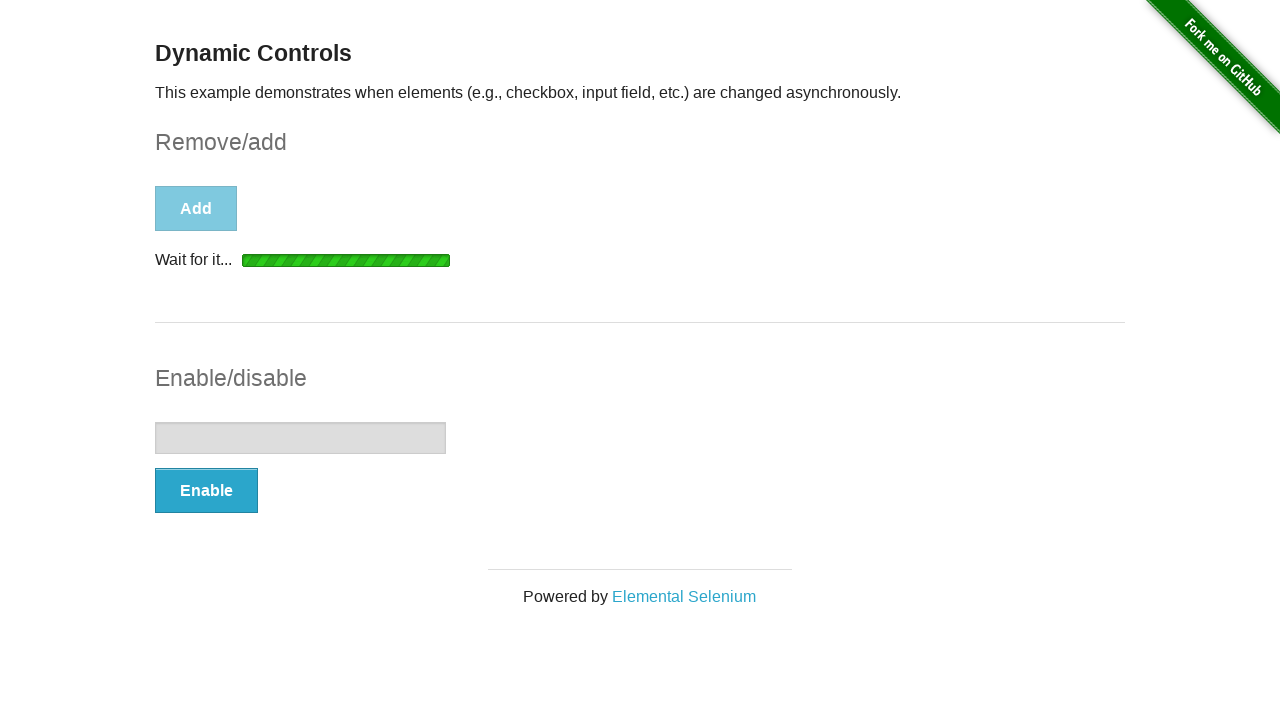

Waited for button to become visible again
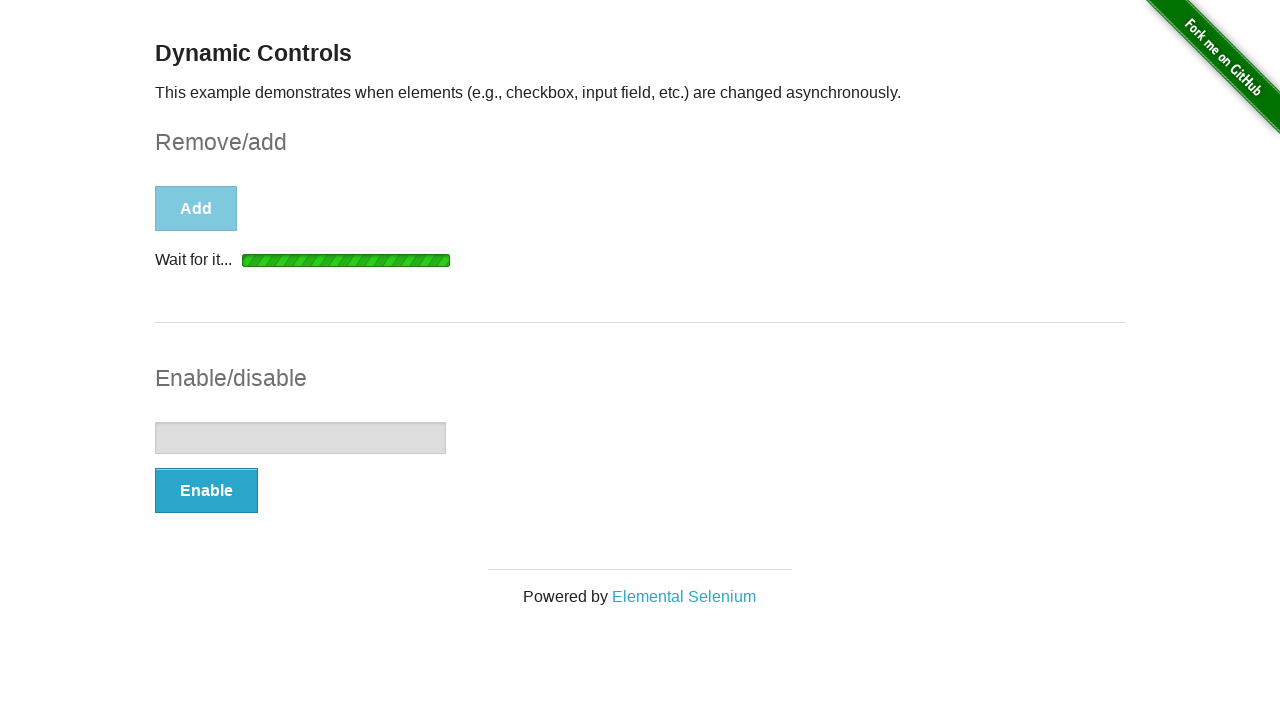

Verified button is visible again
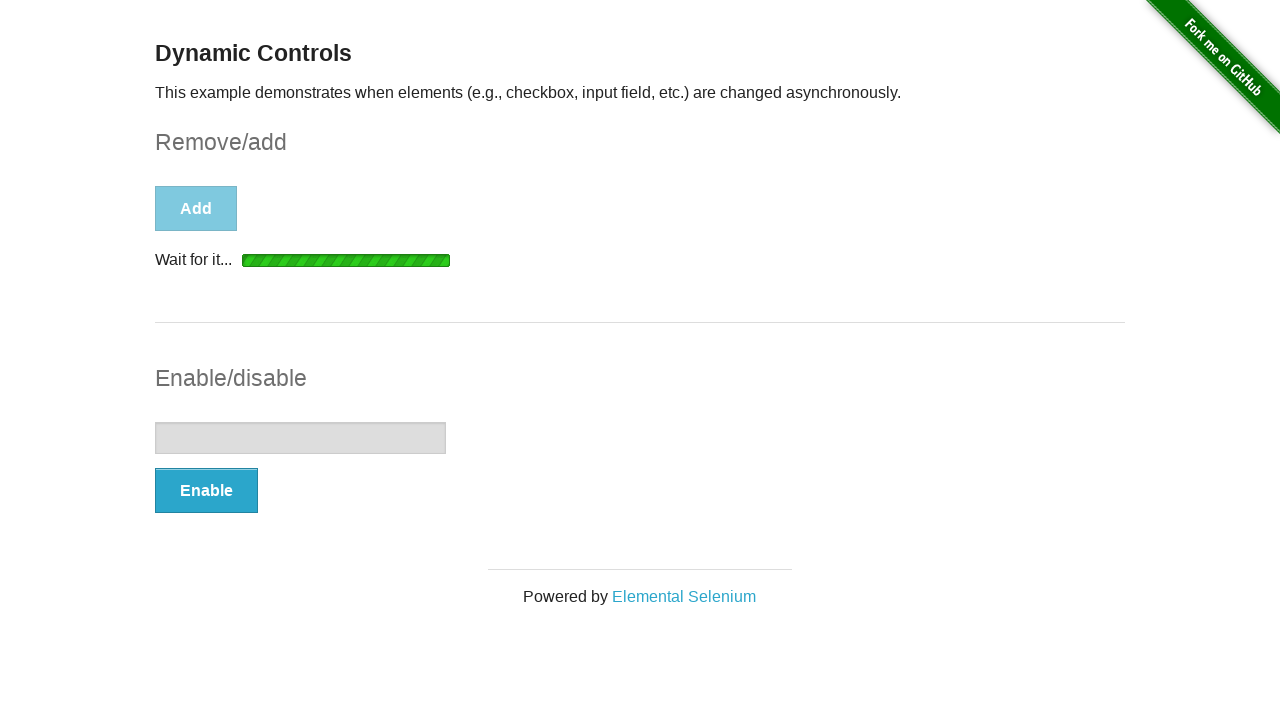

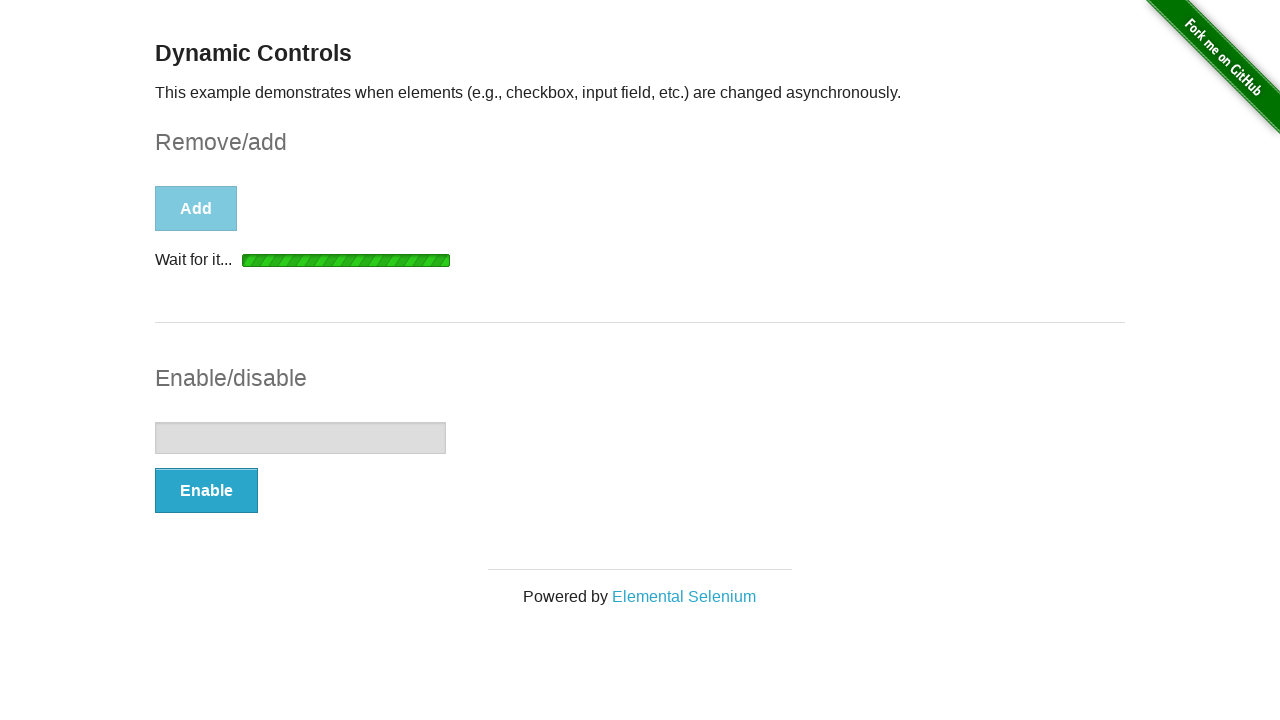